Navigates to Windy weather map centered on specific coordinates and clicks on the legend metric element twice

Starting URL: https://www.windy.com/61.890/26.197/wind?61.608,26.197,8,m:fojagSO

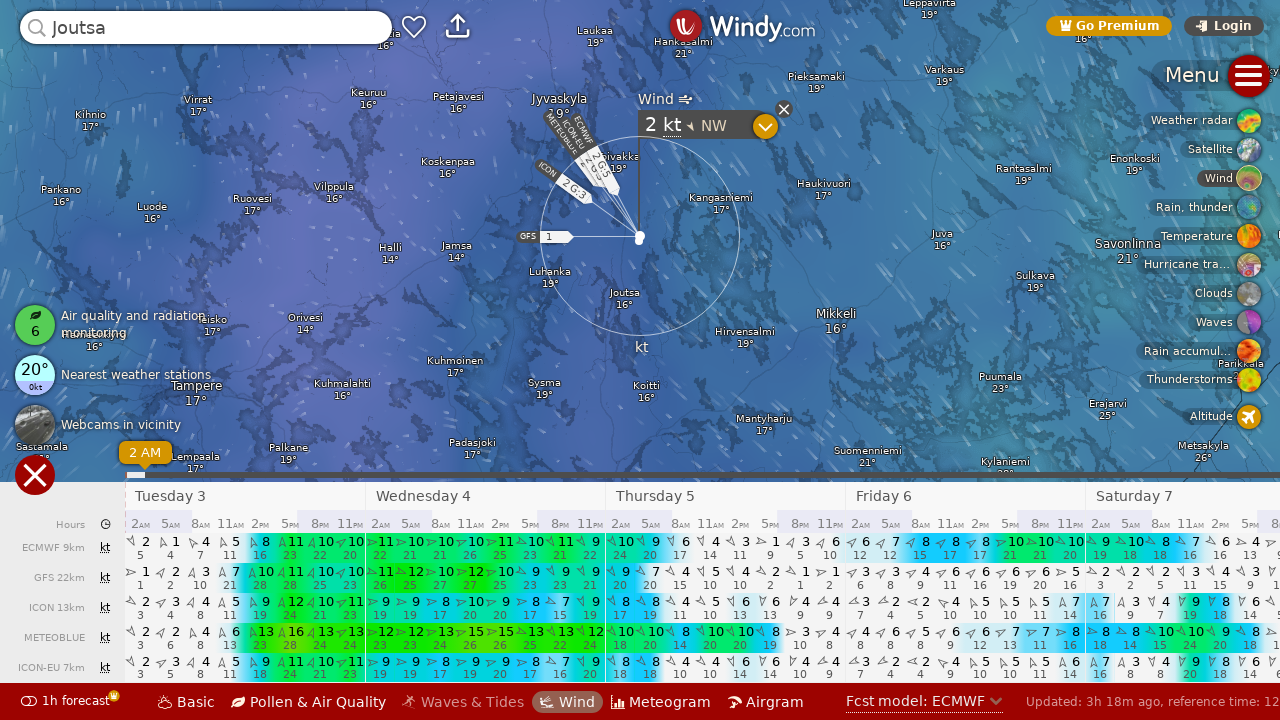

Legend metric element became visible
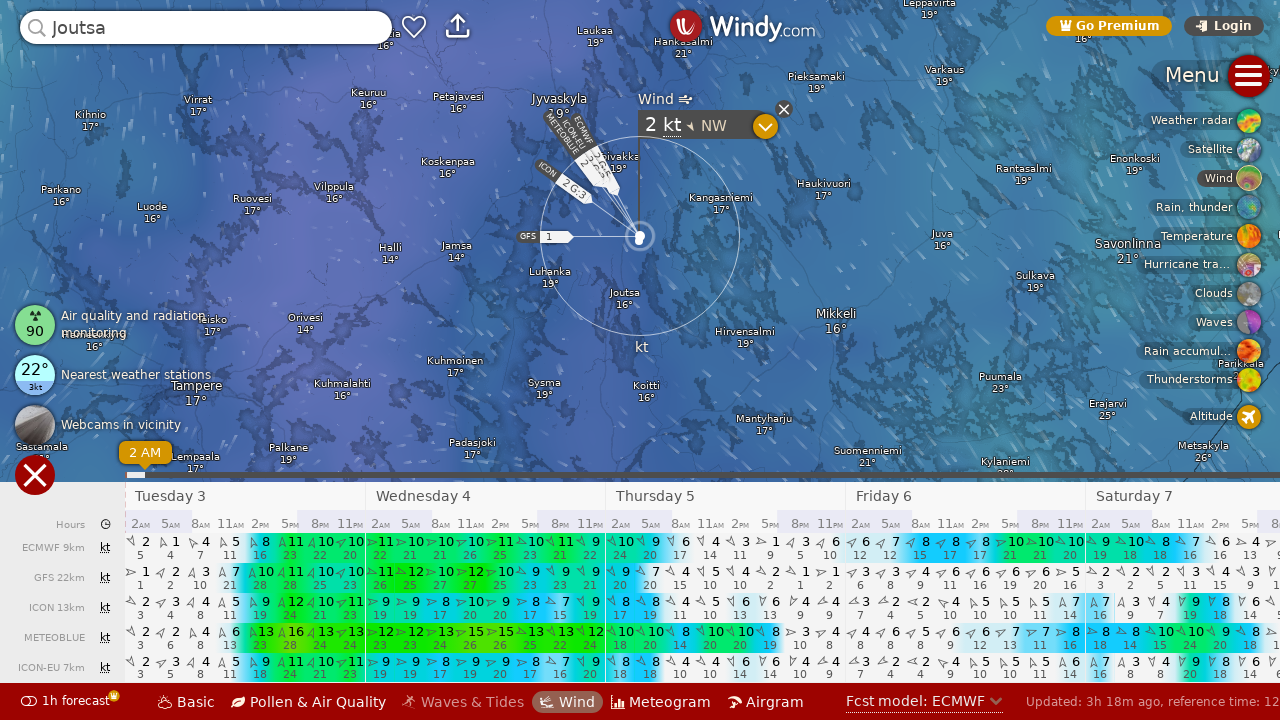

Waited 1 second for element to be interactive
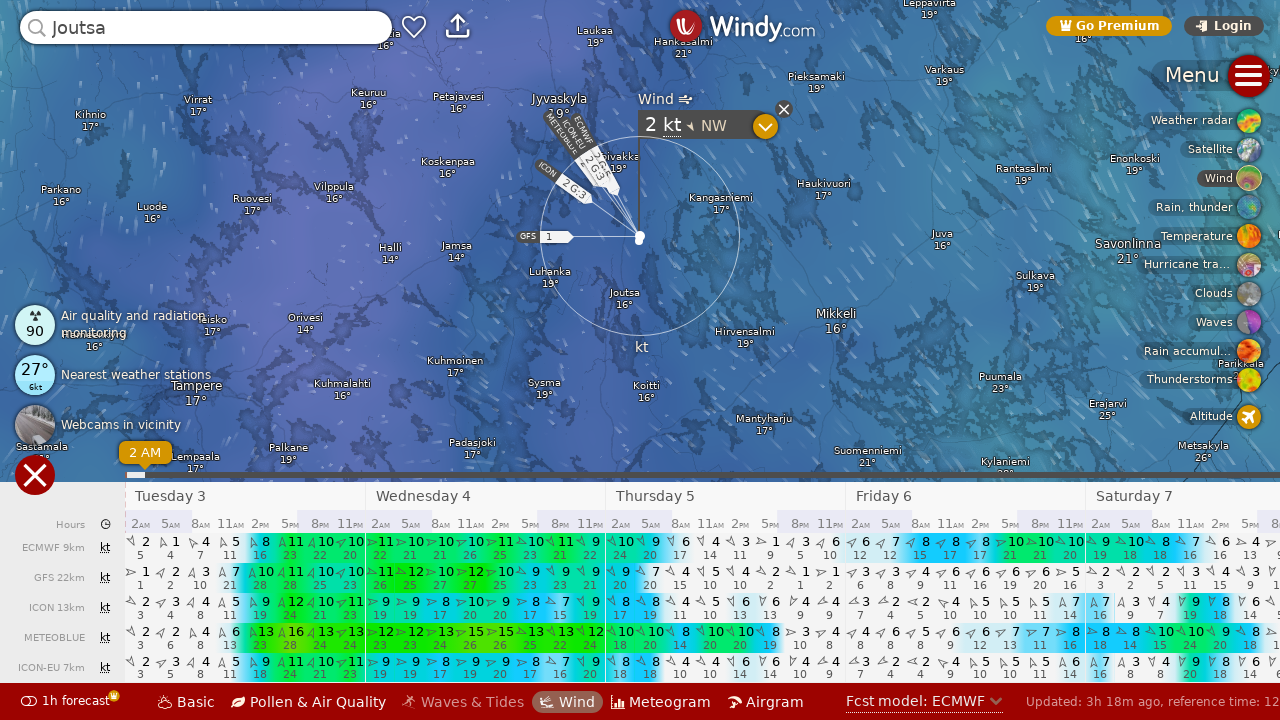

Clicked legend metric element (first click) at (105, 548) on span.legend-right.metric-clickable
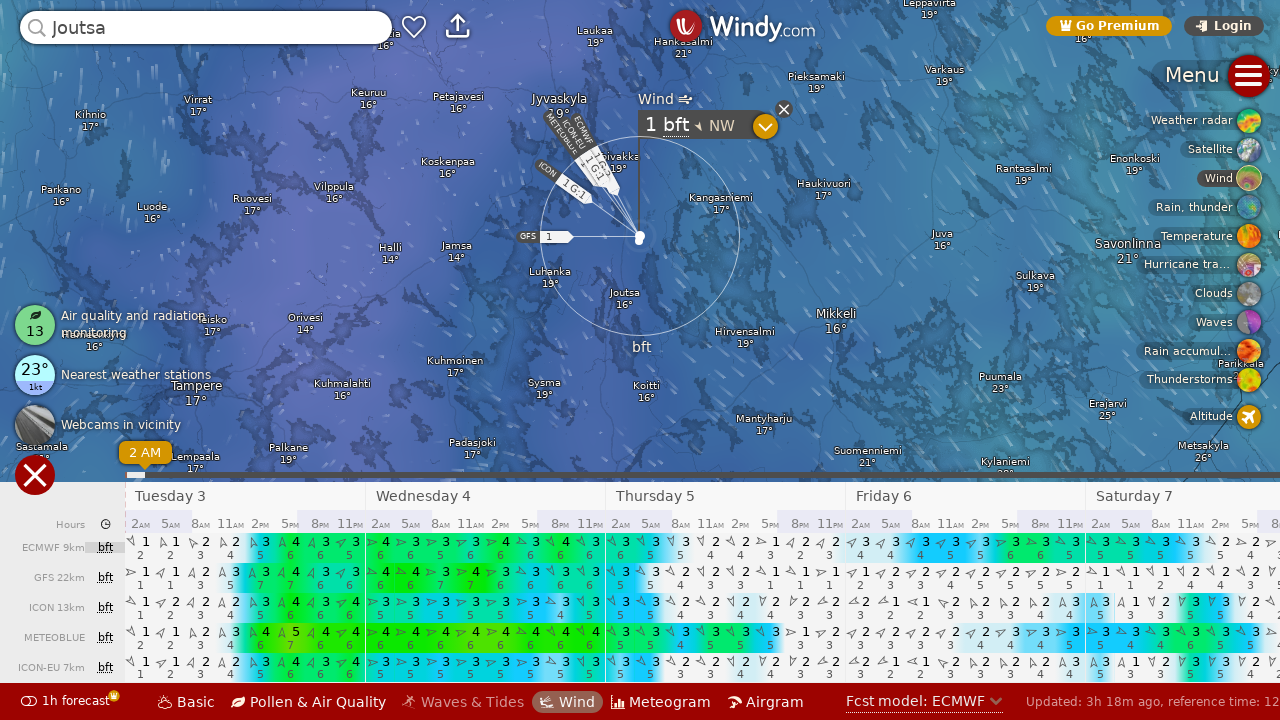

Clicked legend metric element (second click) at (105, 548) on span.legend-right.metric-clickable
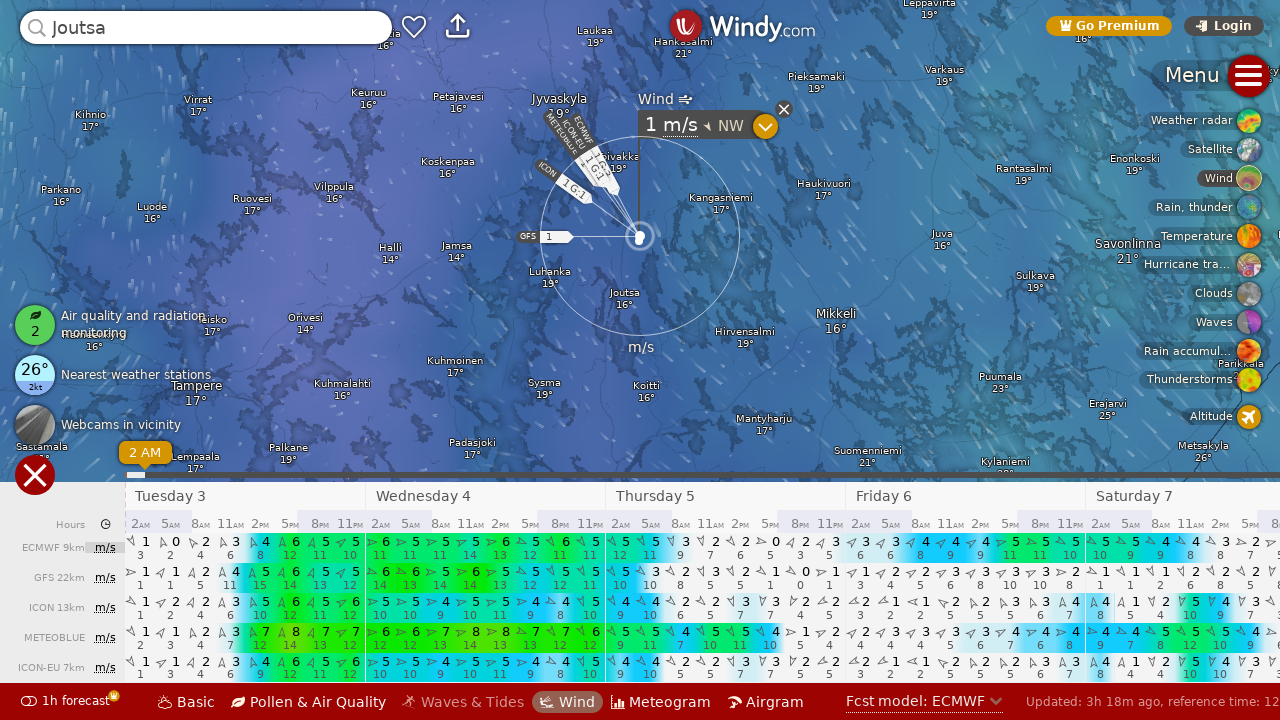

Waited 1 second for UI updates after clicks
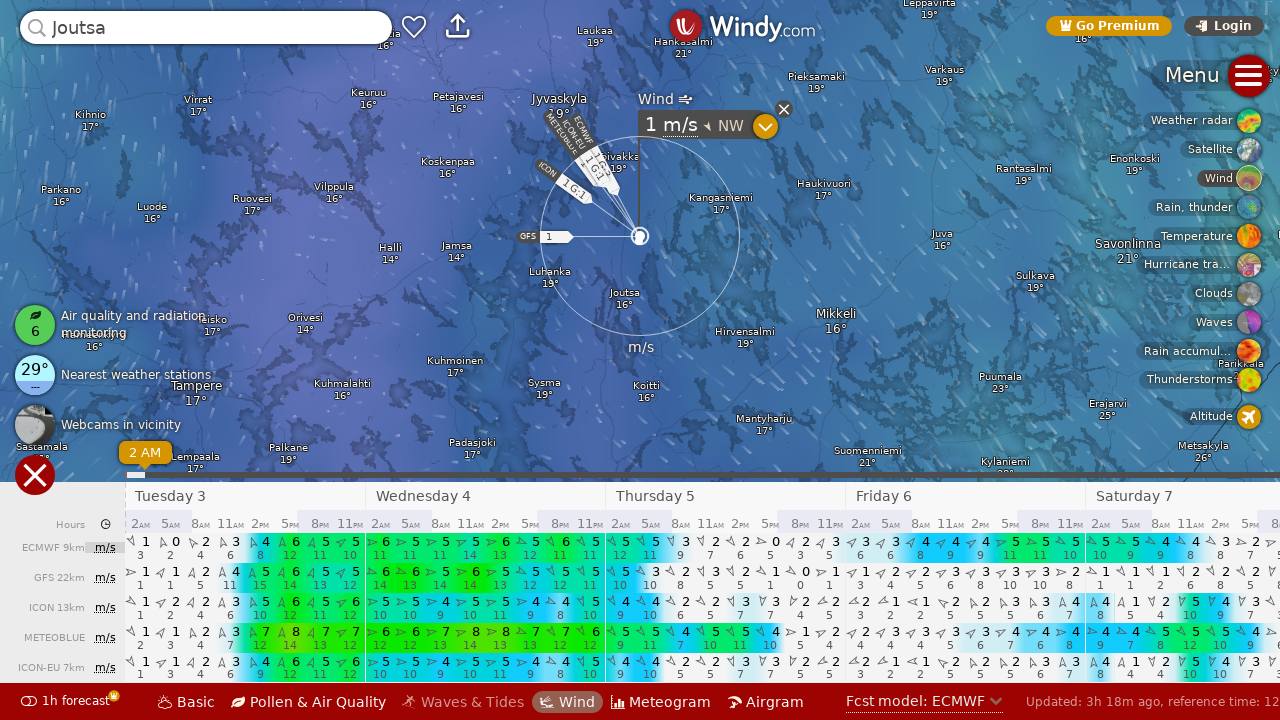

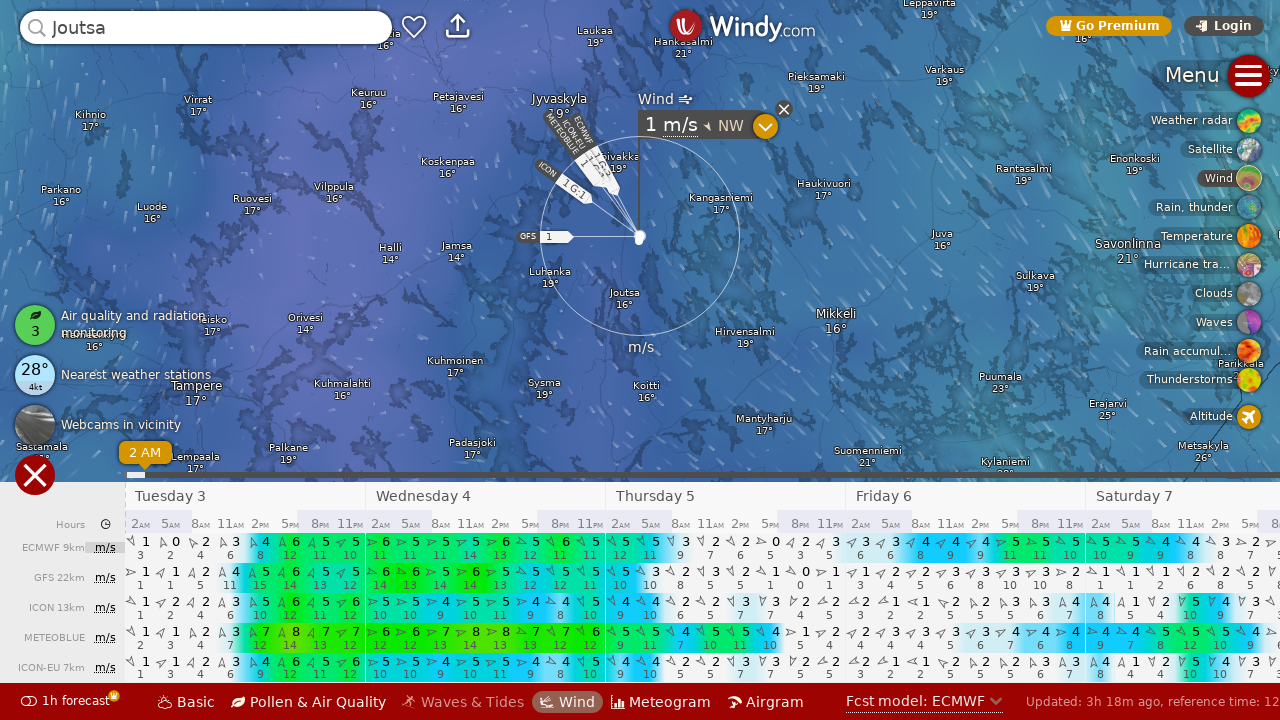